Navigates to the Interactions page and clicks the "Click Me!" button

Starting URL: https://ultimateqa.com/automation/

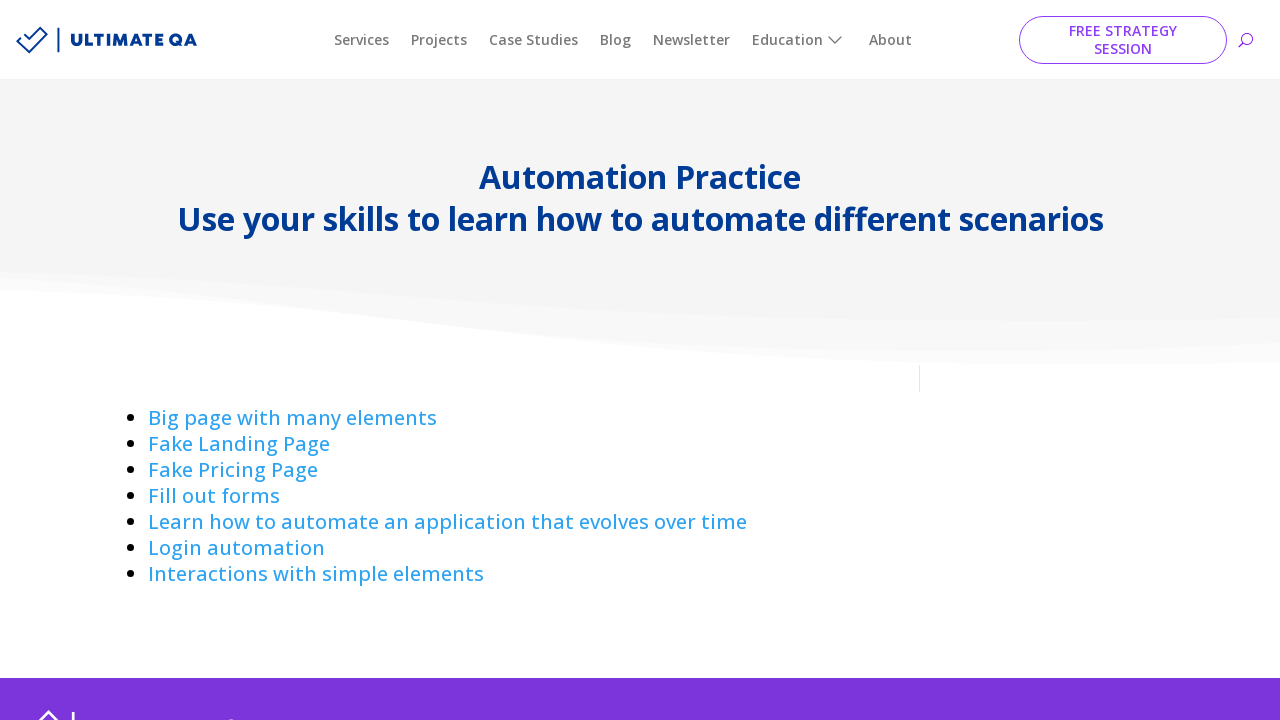

Clicked on Interactions link at (316, 574) on a:has-text('Interactions ')
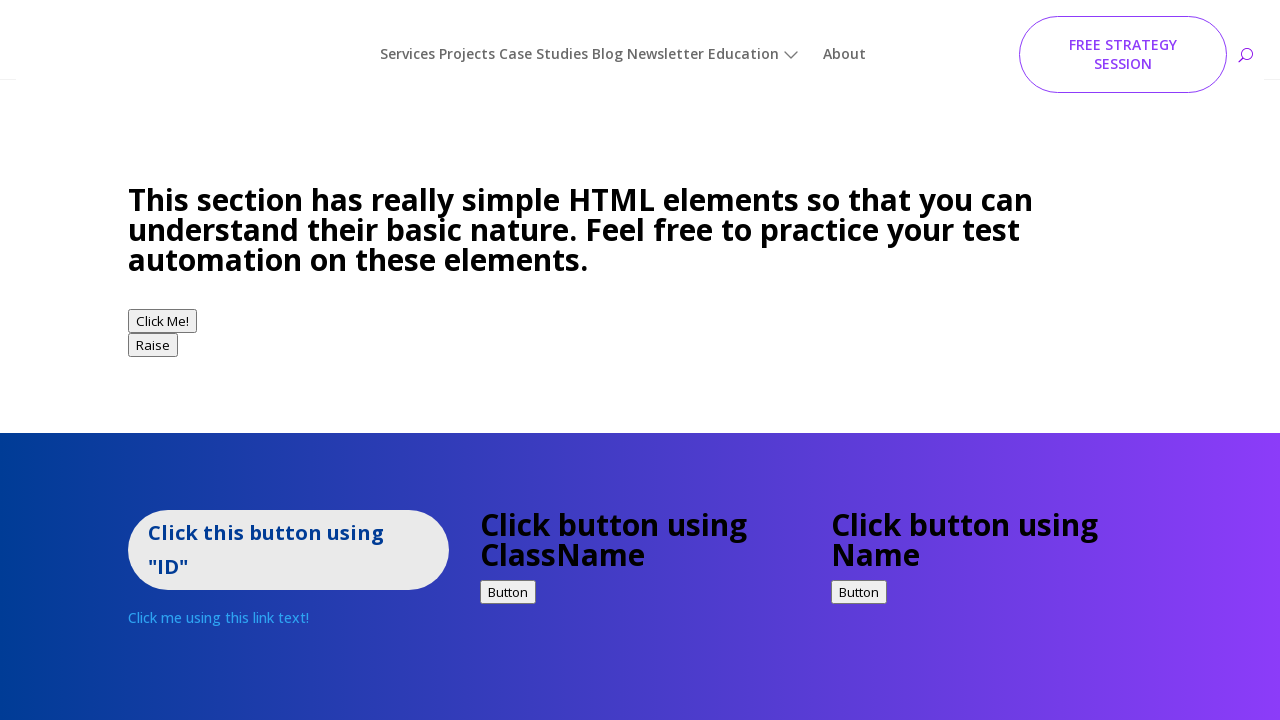

Waited for navigation to Interactions page
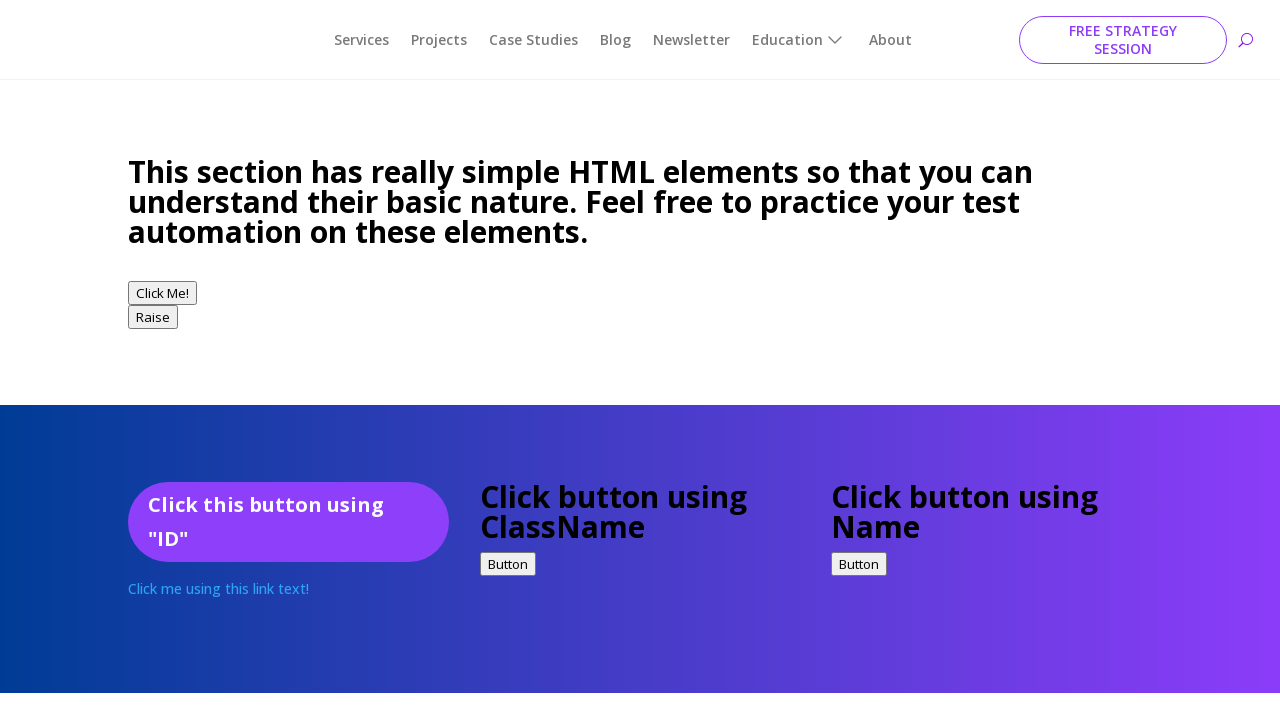

Clicked on 'Click Me!' button at (162, 293) on button:has-text('Click Me!')
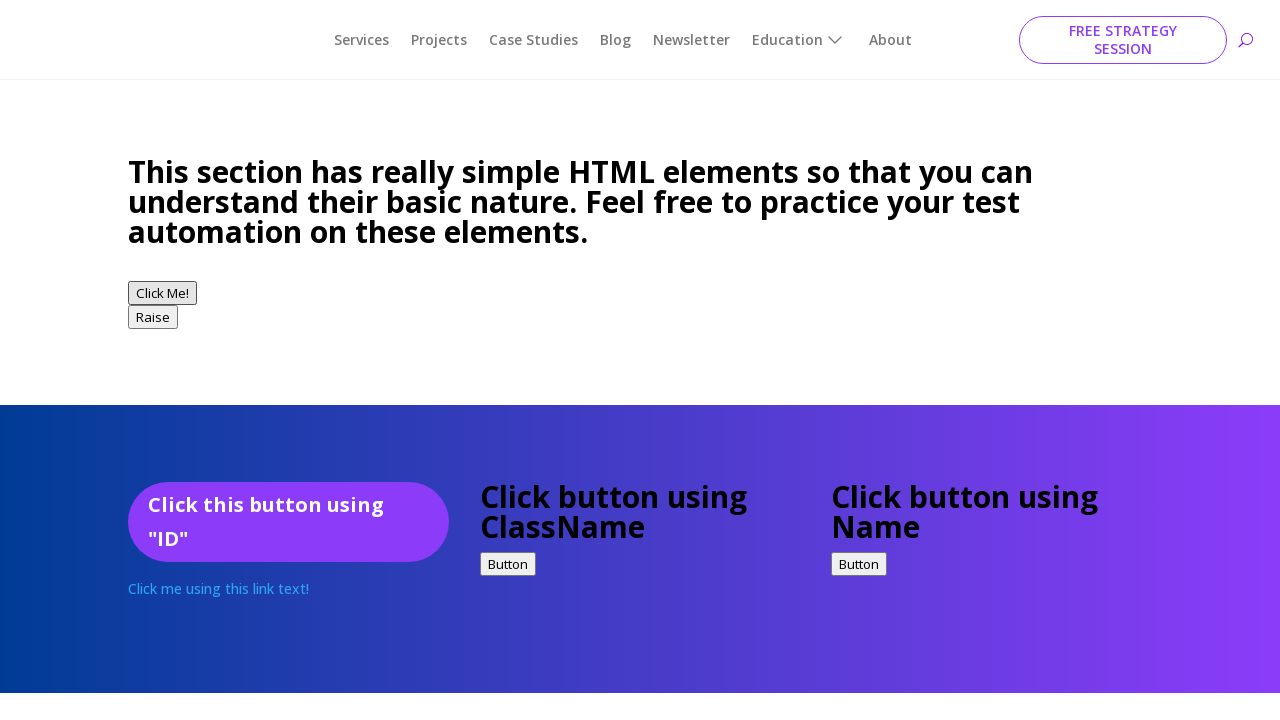

Waited for navigation after clicking 'Click Me!' button
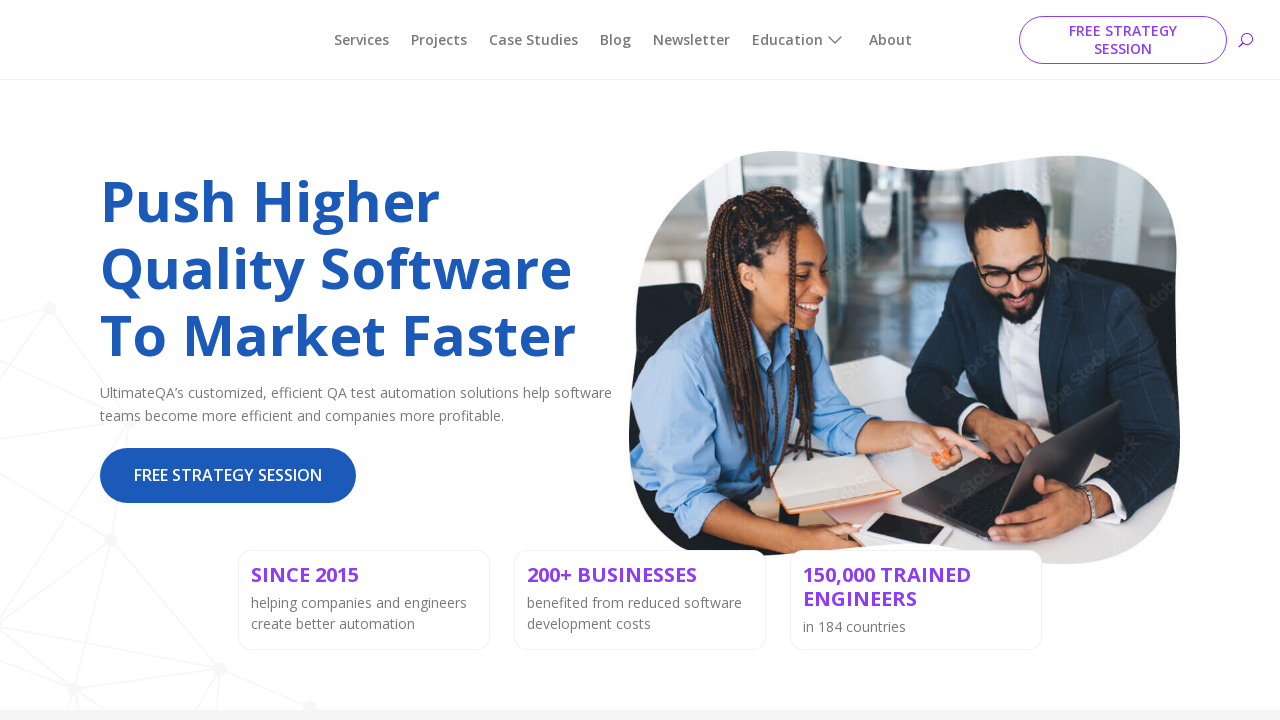

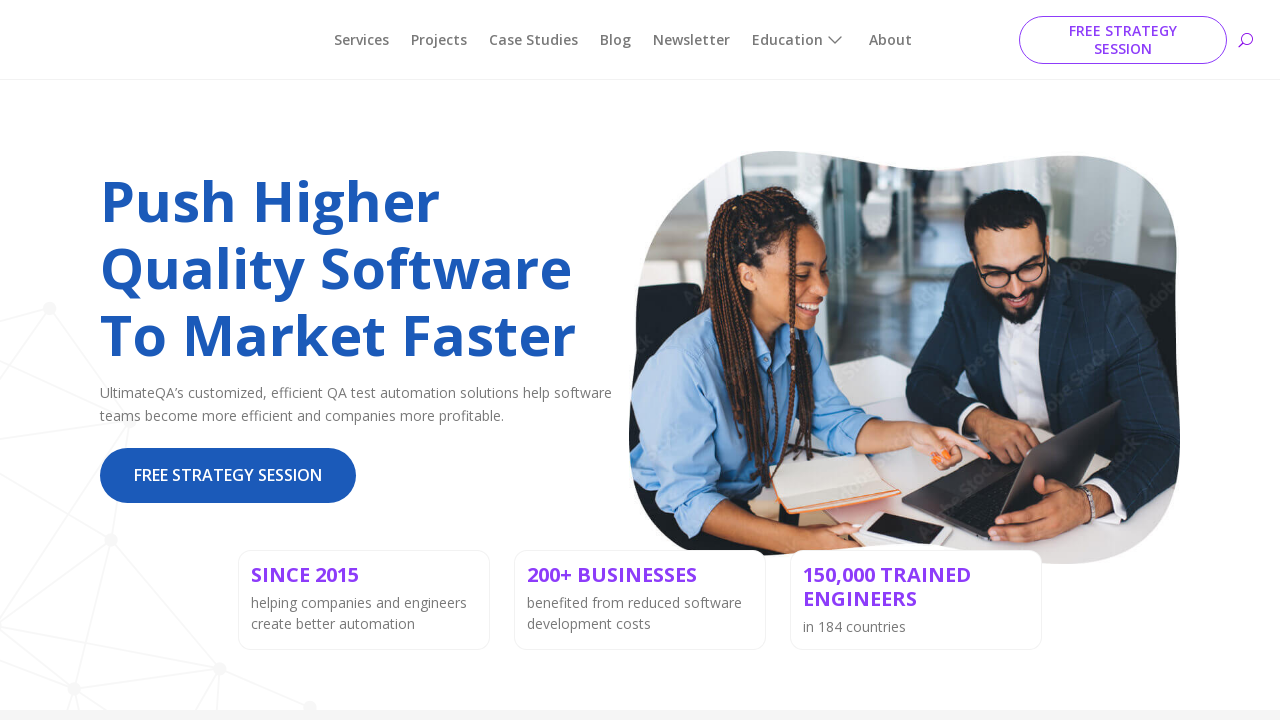